Opens Elements section, navigates to Text Box, fills the form with personal information and verifies the output

Starting URL: https://demoqa.com/

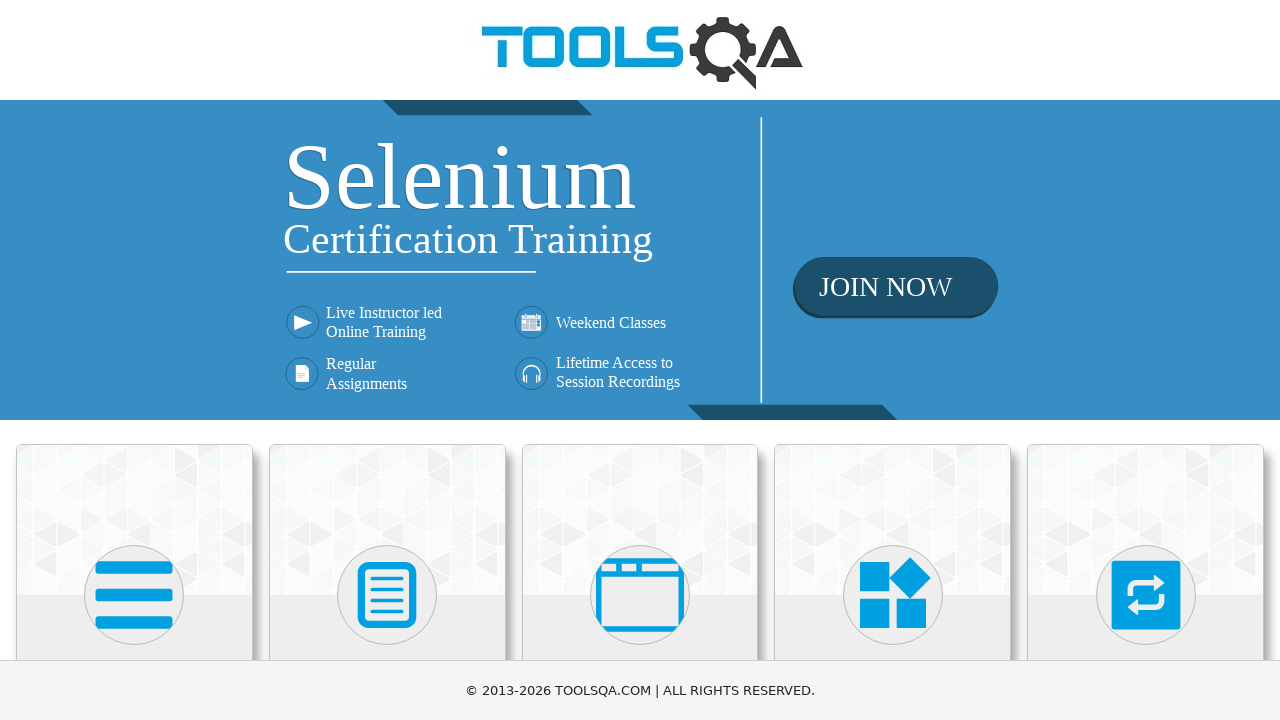

Clicked on Elements card (avatar image) at (134, 595) on .avatar.mx-auto.white
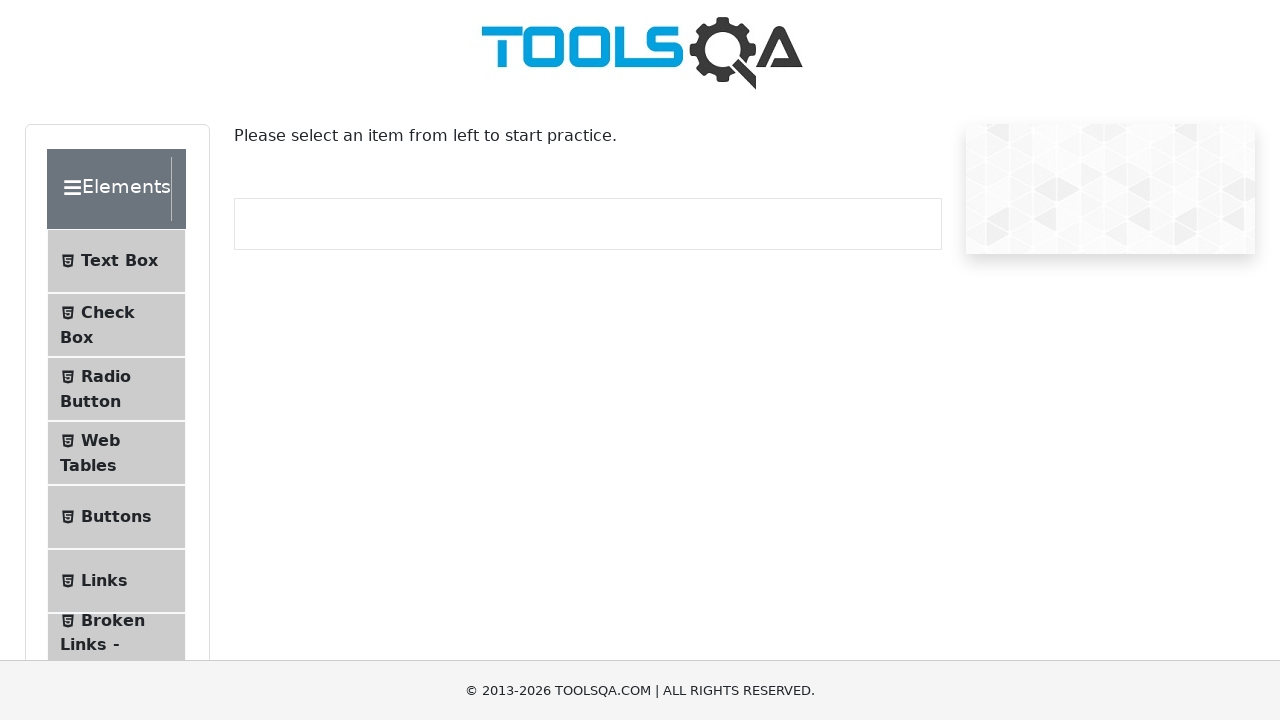

Clicked on Text Box menu item at (119, 261) on xpath=//span[text()='Text Box']
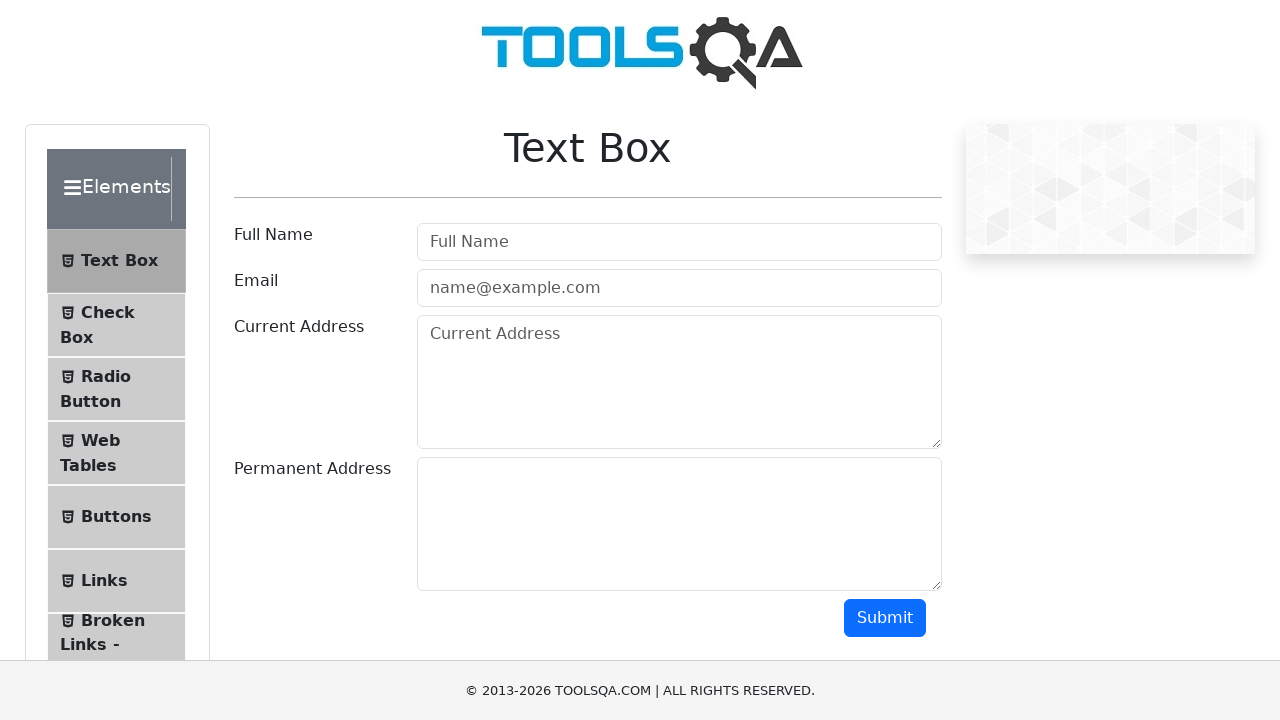

Filled user name field with 'Vasya Petrov' on #userName
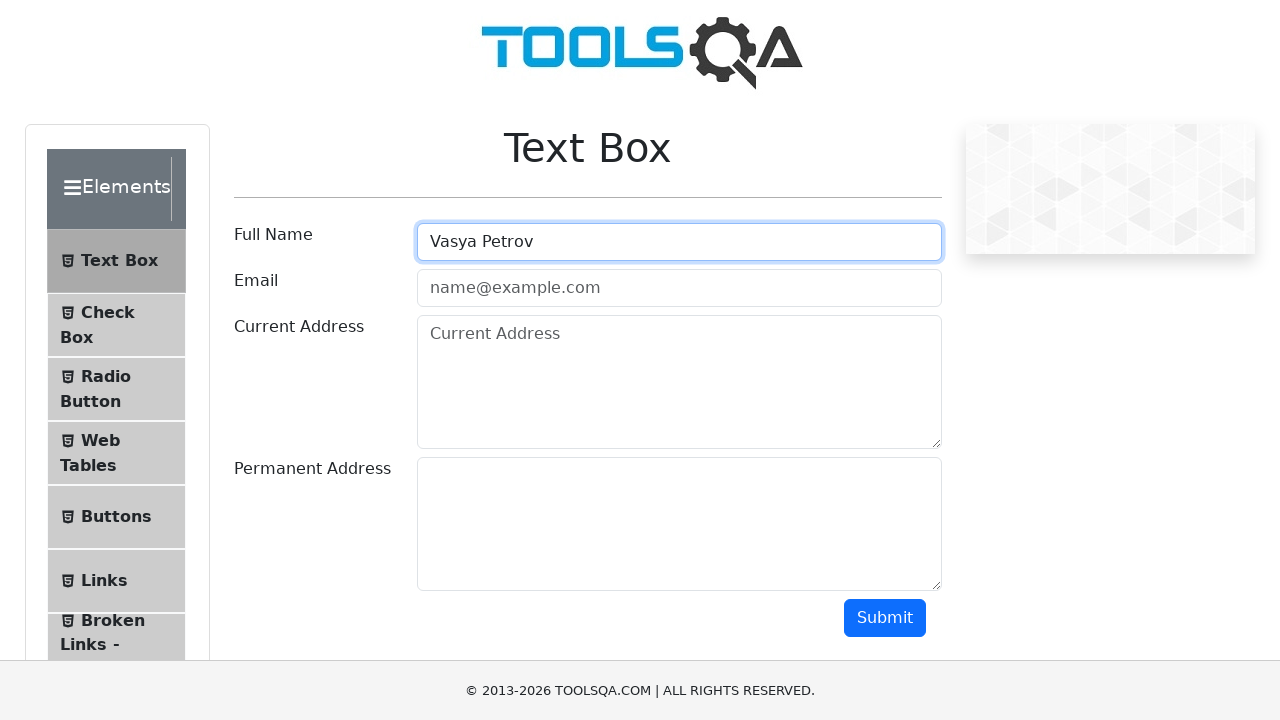

Filled email field with 'Vasya@gmail.com' on #userEmail
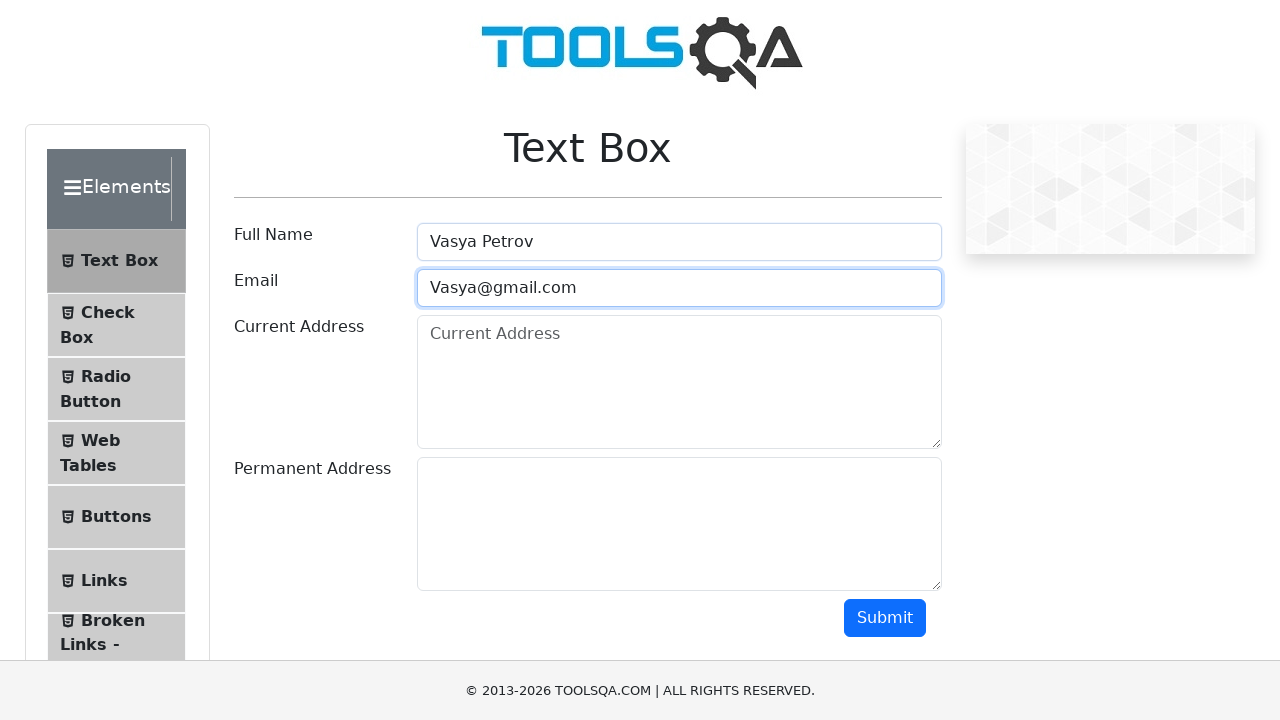

Filled current address field with 'Belarus, Minsk Pervomaiskaya str.71-15' on #currentAddress
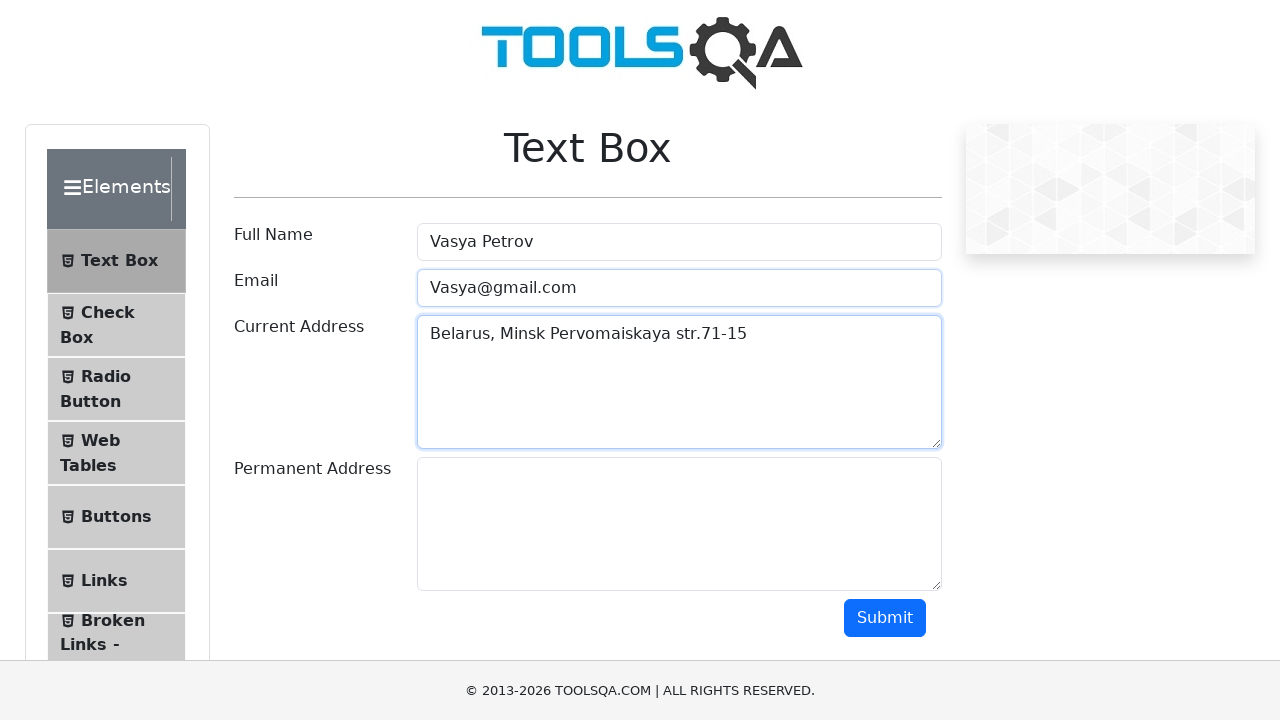

Filled permanent address field with 'Belarus, Minsk Pervomaiskaya str.71-15' on #permanentAddress
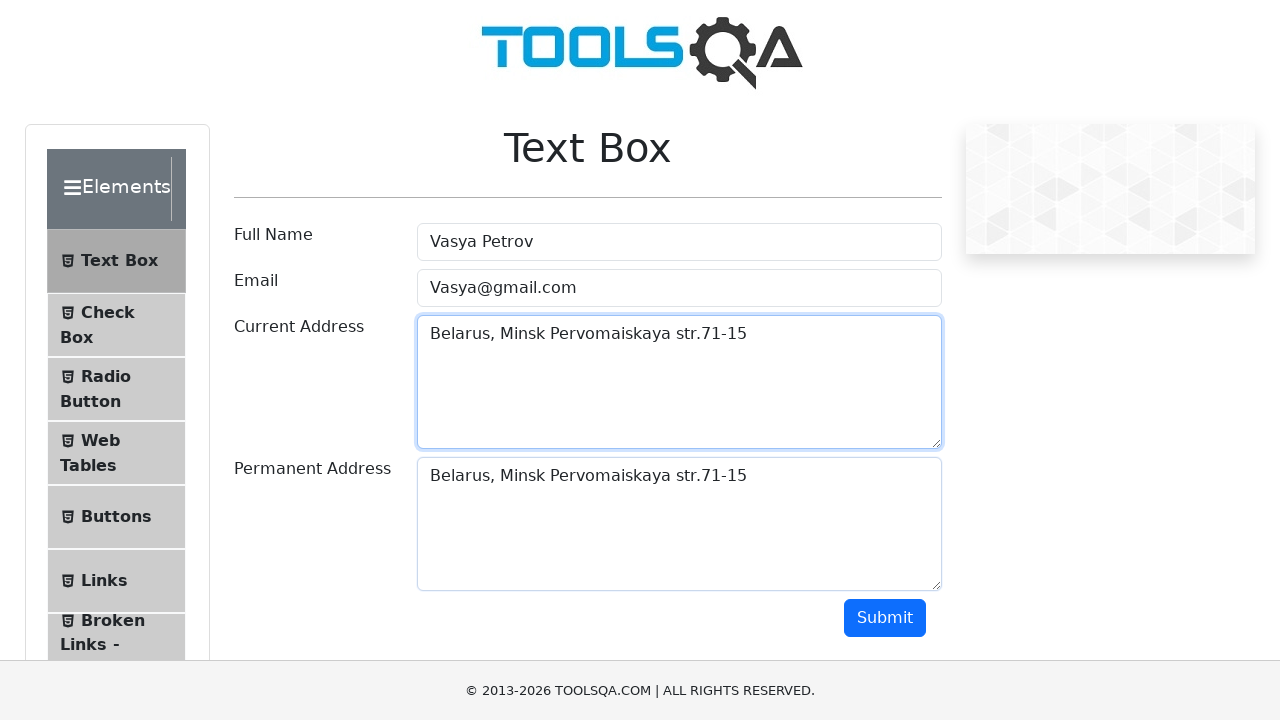

Scrolled submit button into view
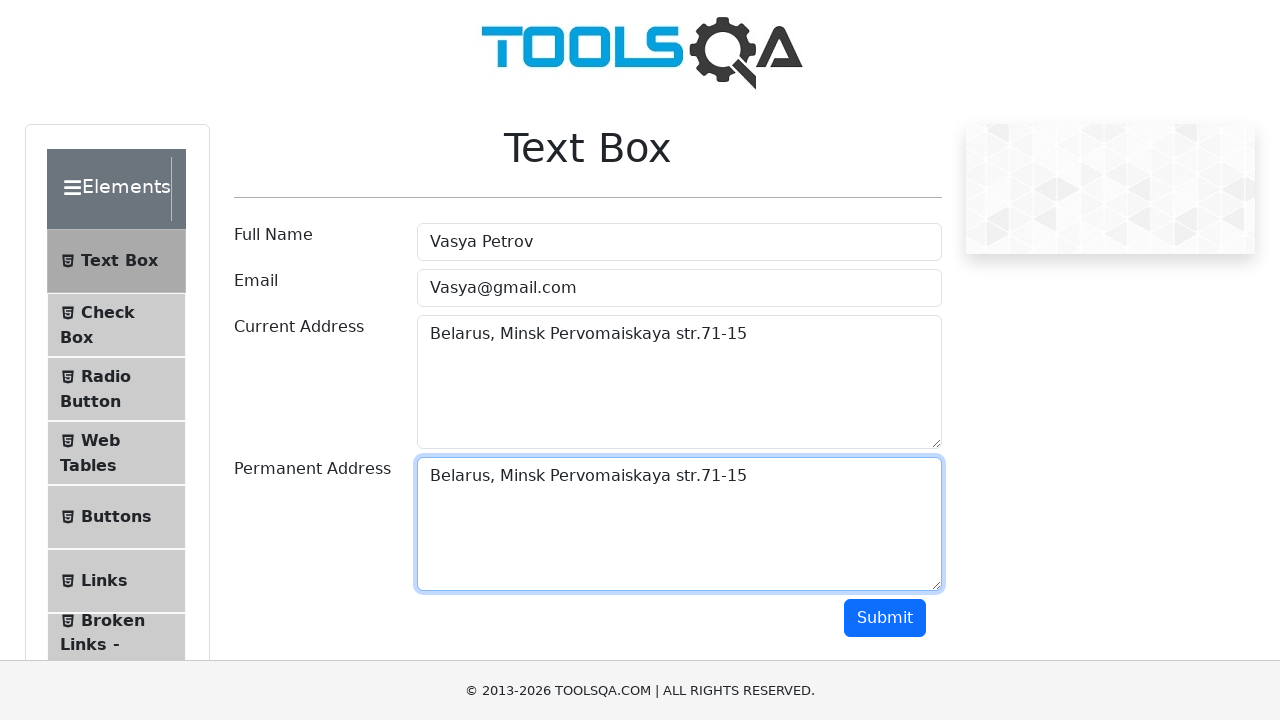

Clicked submit button at (885, 618) on #submit
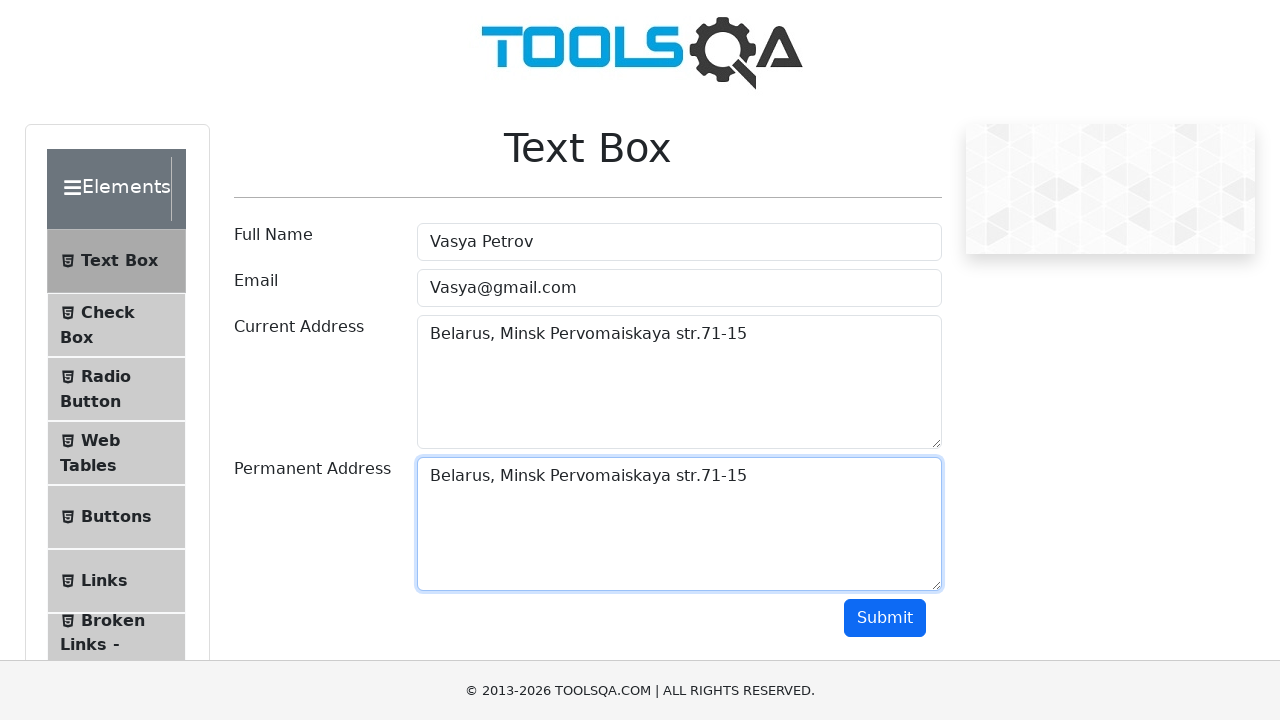

Output section loaded and is visible
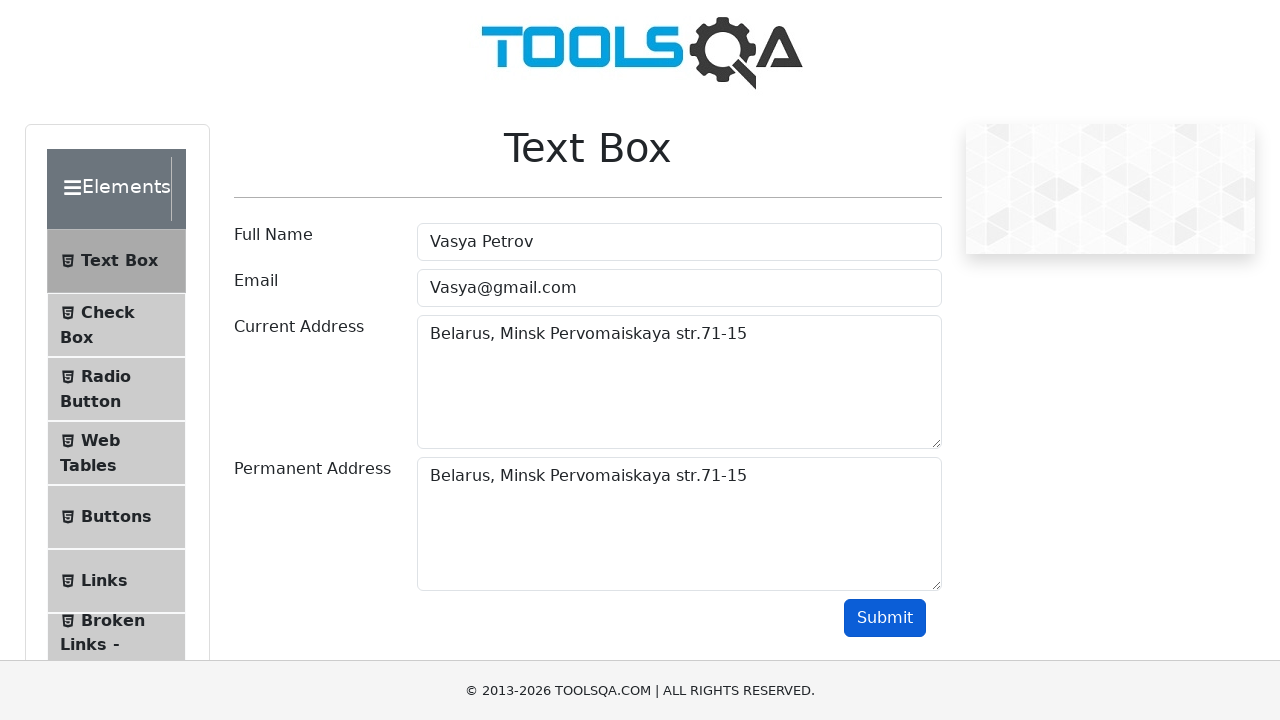

Verified that output is visible
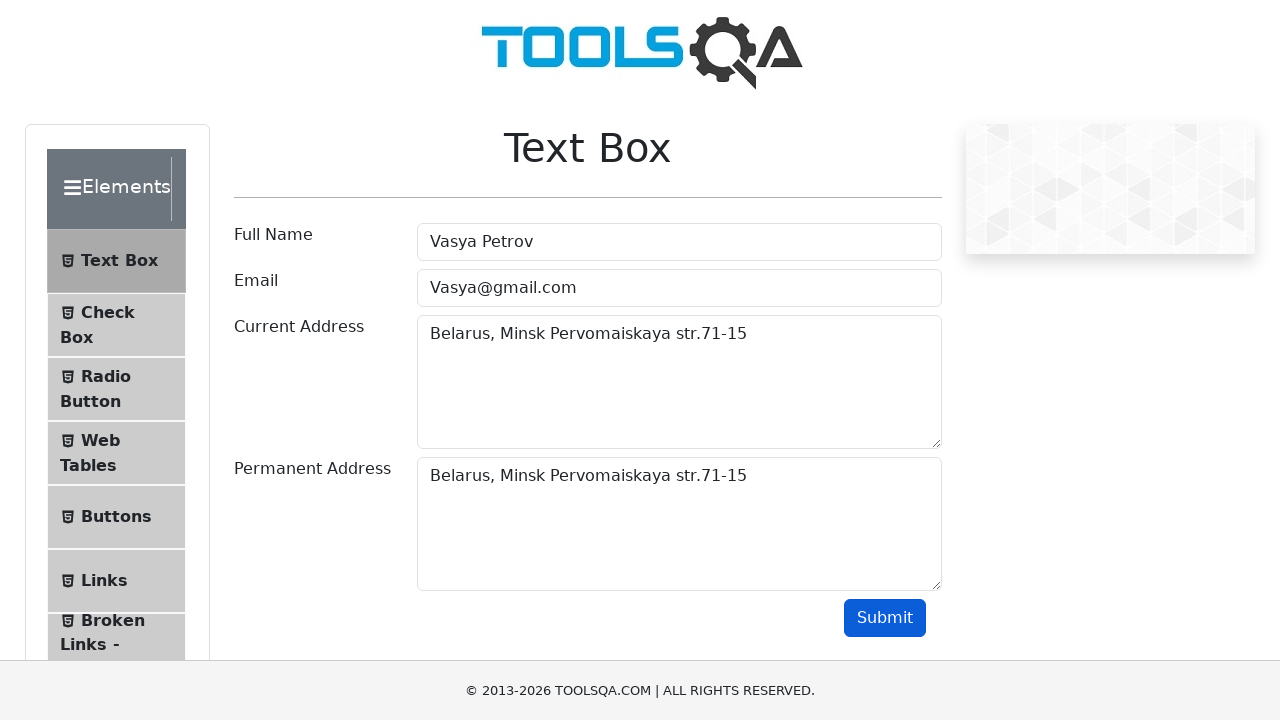

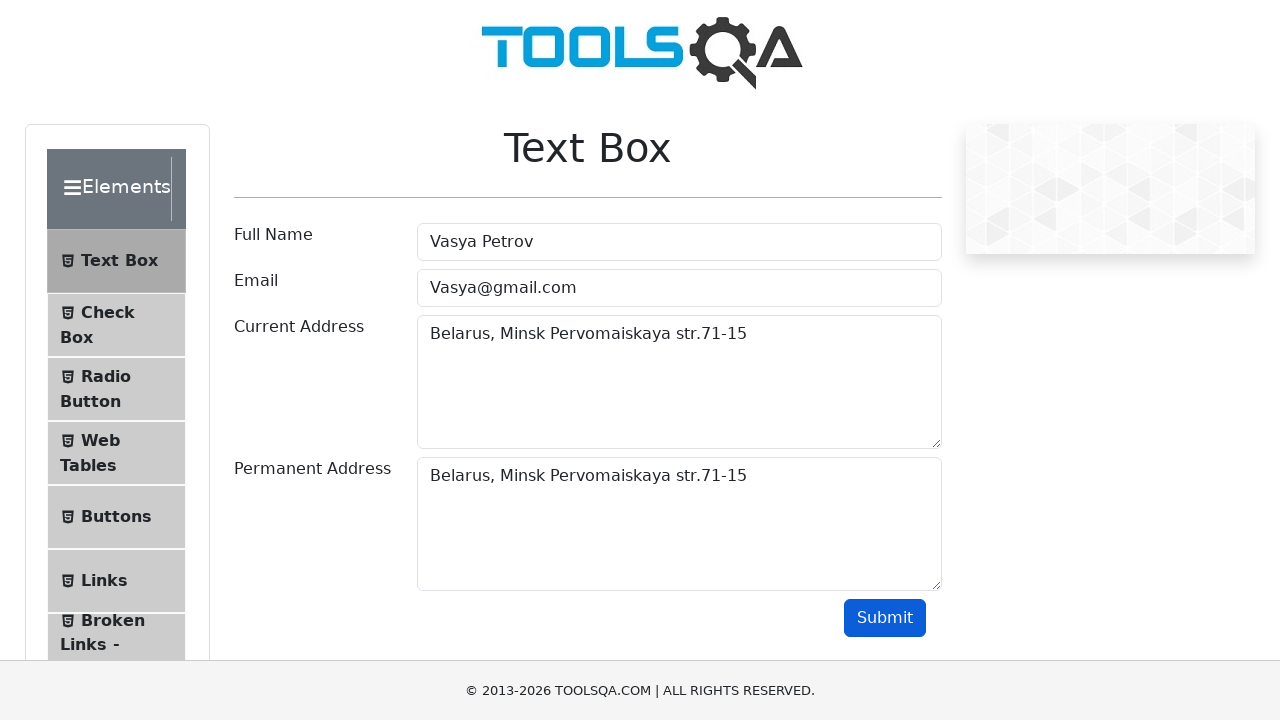